Navigates to BASTA conference website with image routes blocked to test page behavior without images

Starting URL: https://www.basta.net/mainz/

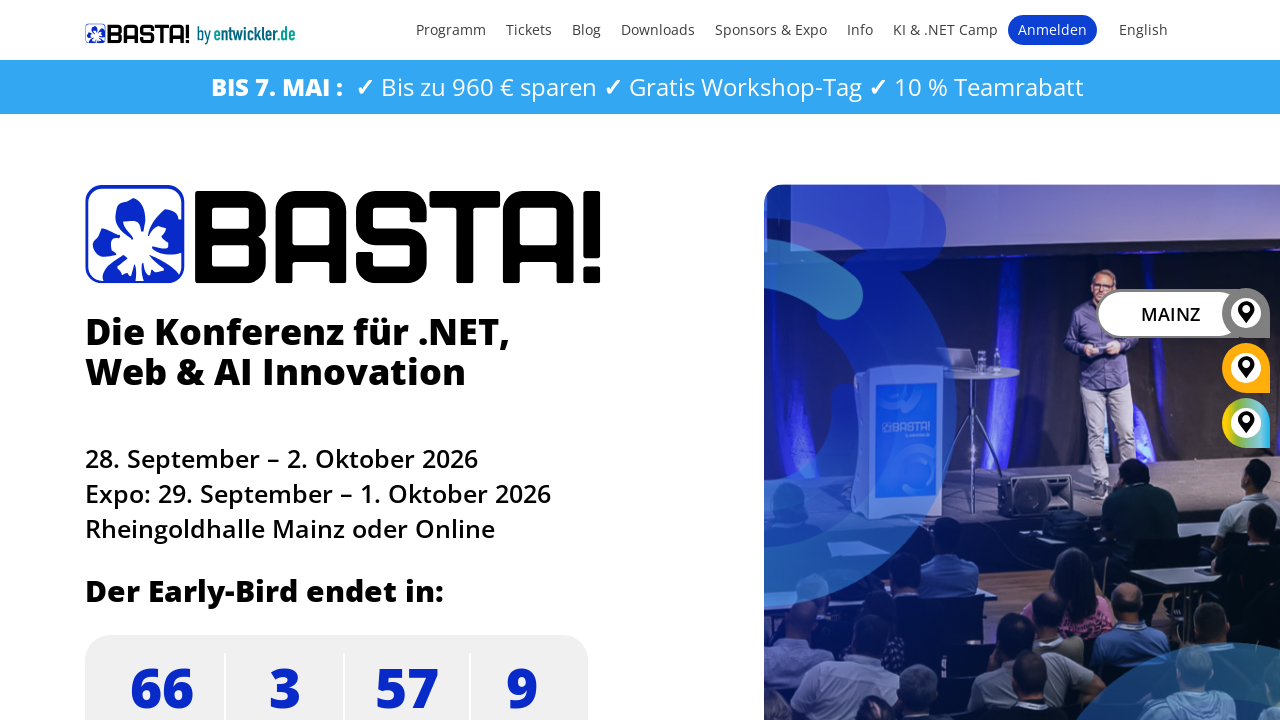

Set up route handler to block image requests (png, jpg, jpeg, svg) with 404 responses
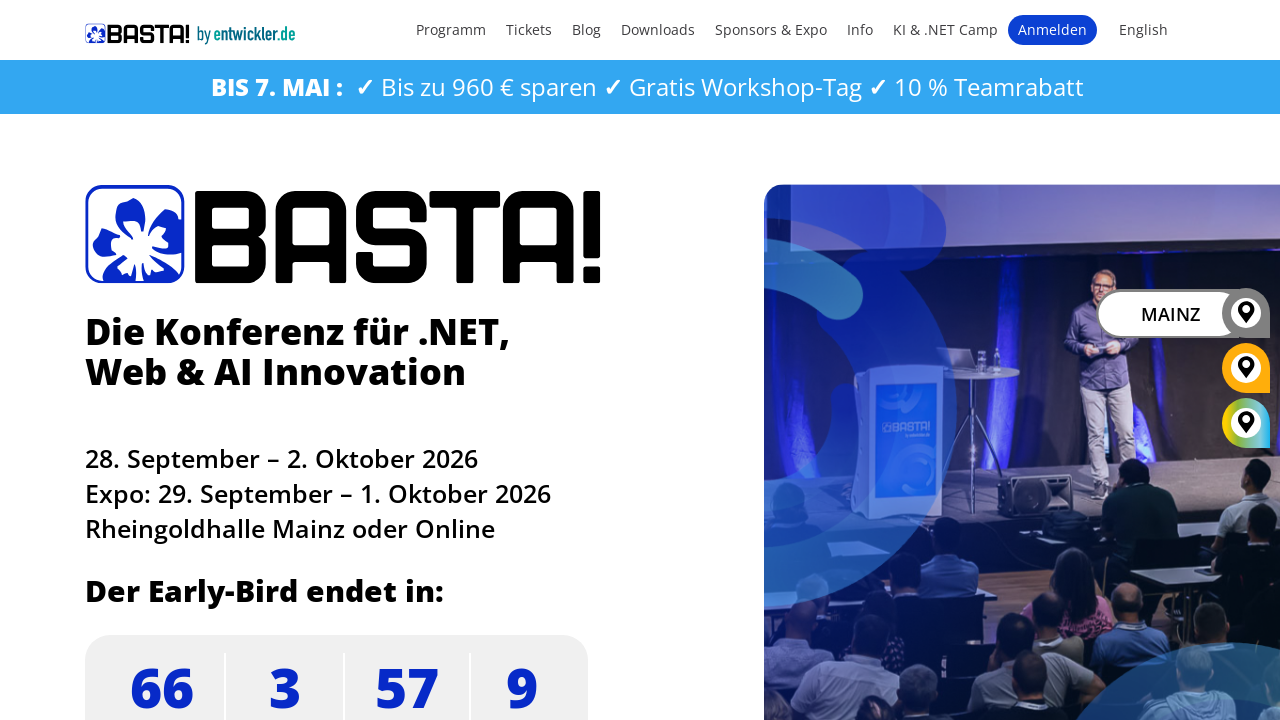

Reloaded BASTA conference website to apply image route blocking
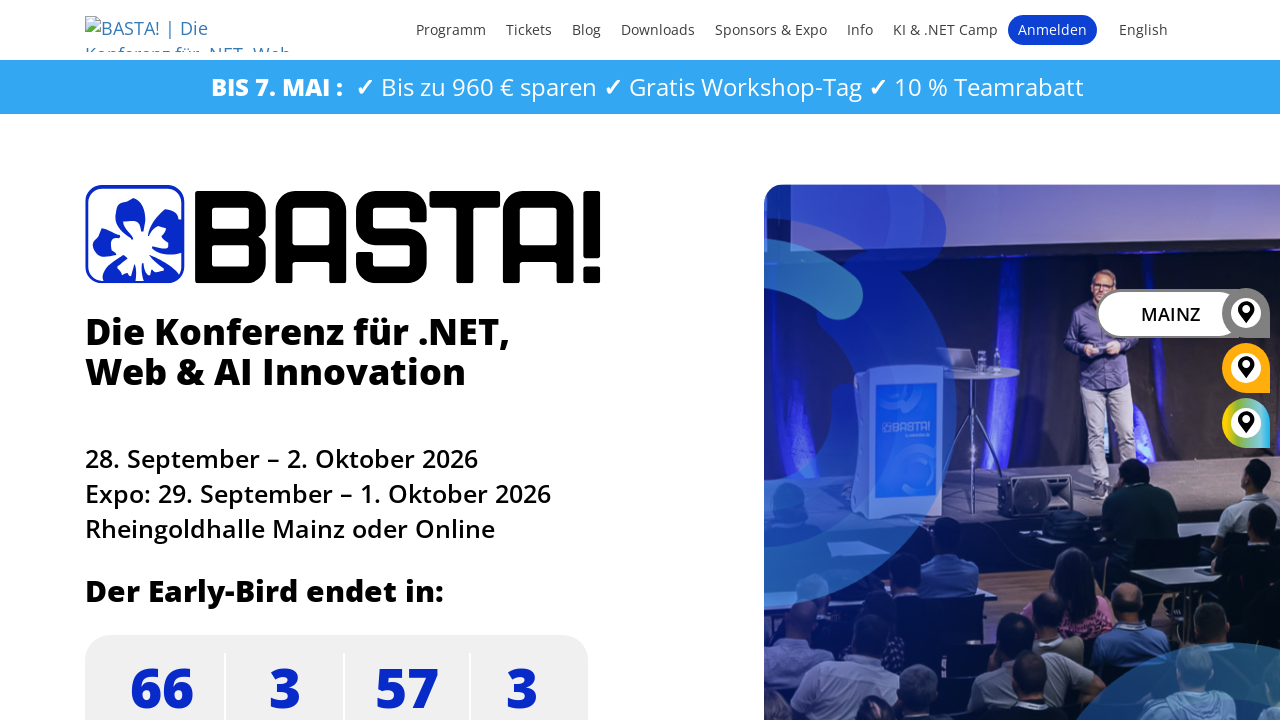

Page fully loaded without images after network idle
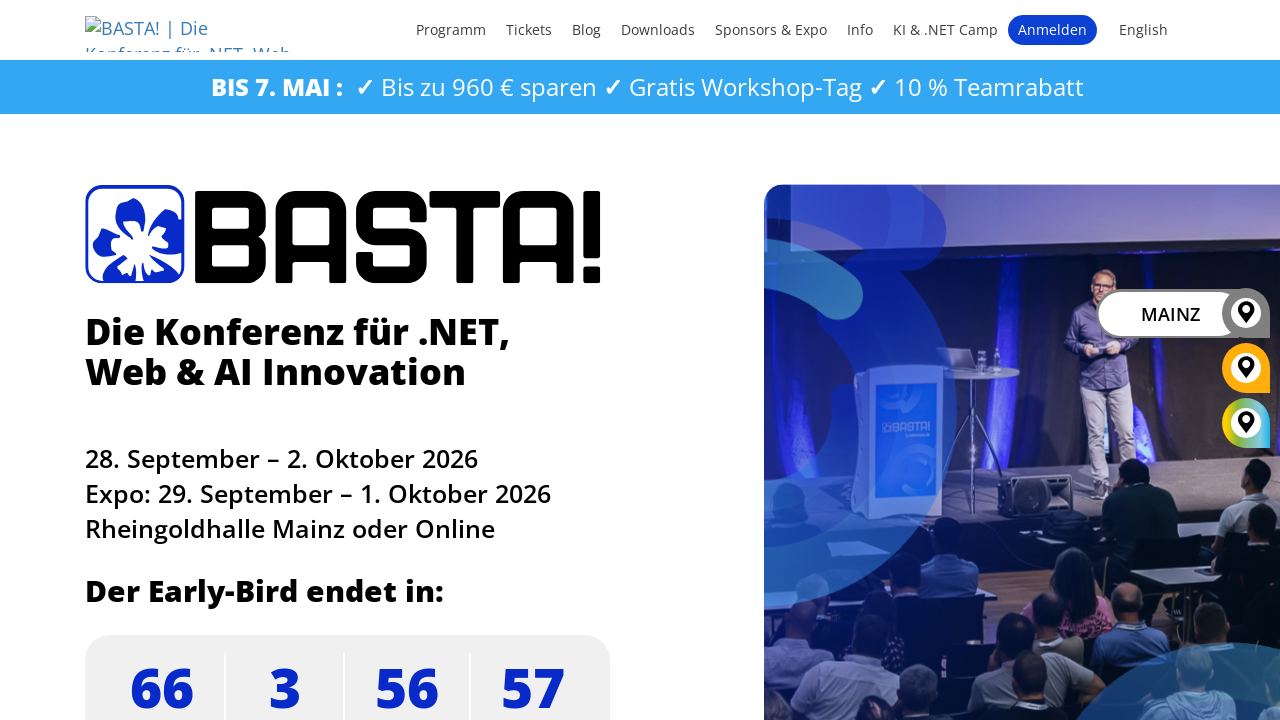

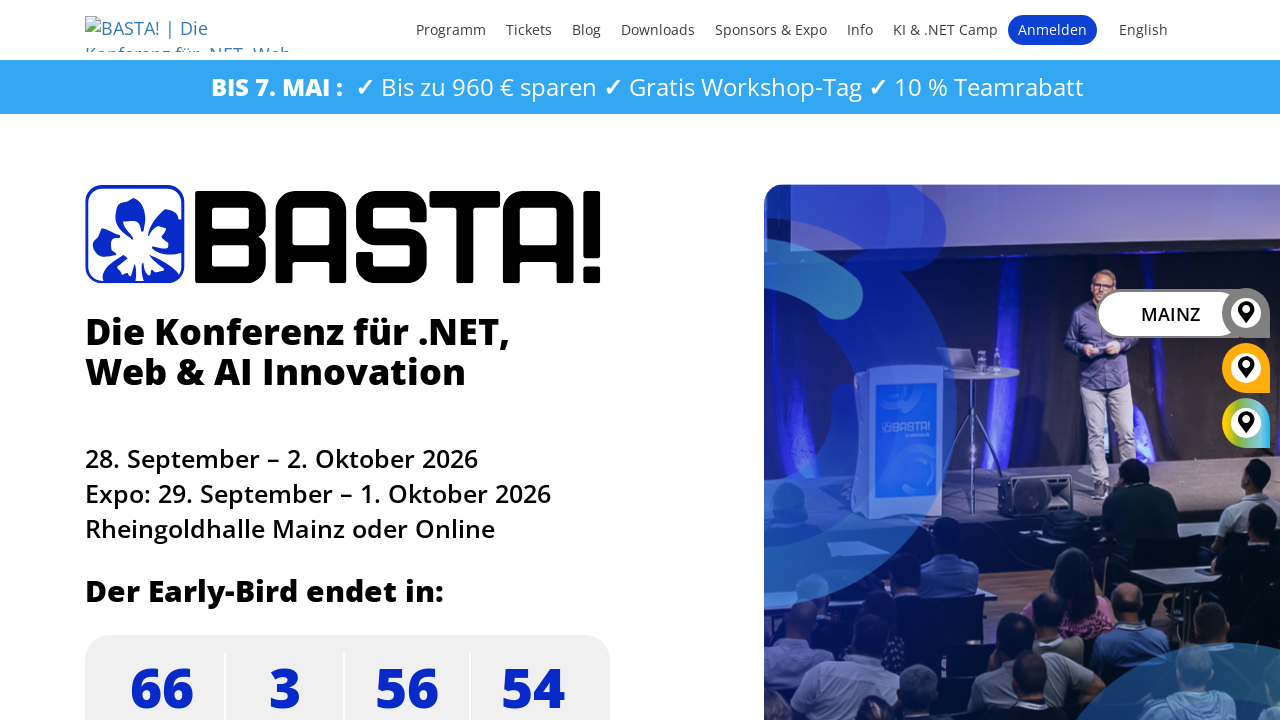